Tests radio button selection by finding and clicking the radio button with value "radio2"

Starting URL: https://www.rahulshettyacademy.com/AutomationPractice/

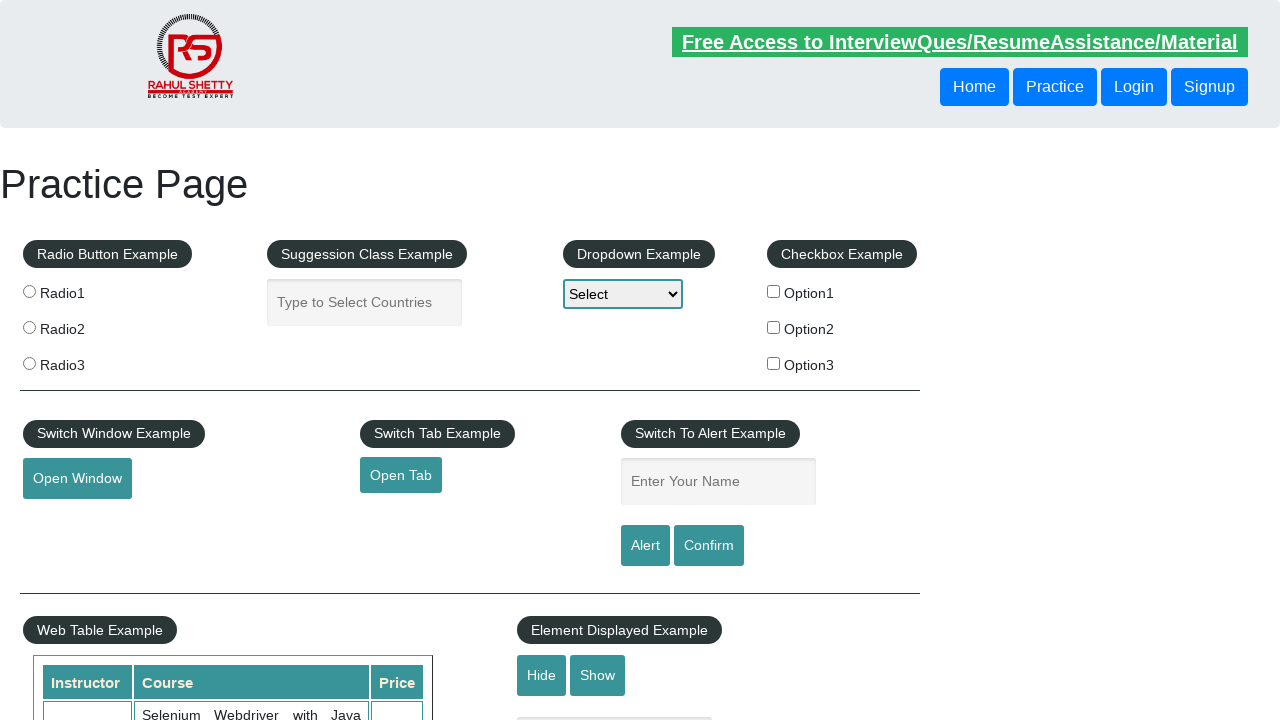

Located all radio button elements with class 'radioButton'
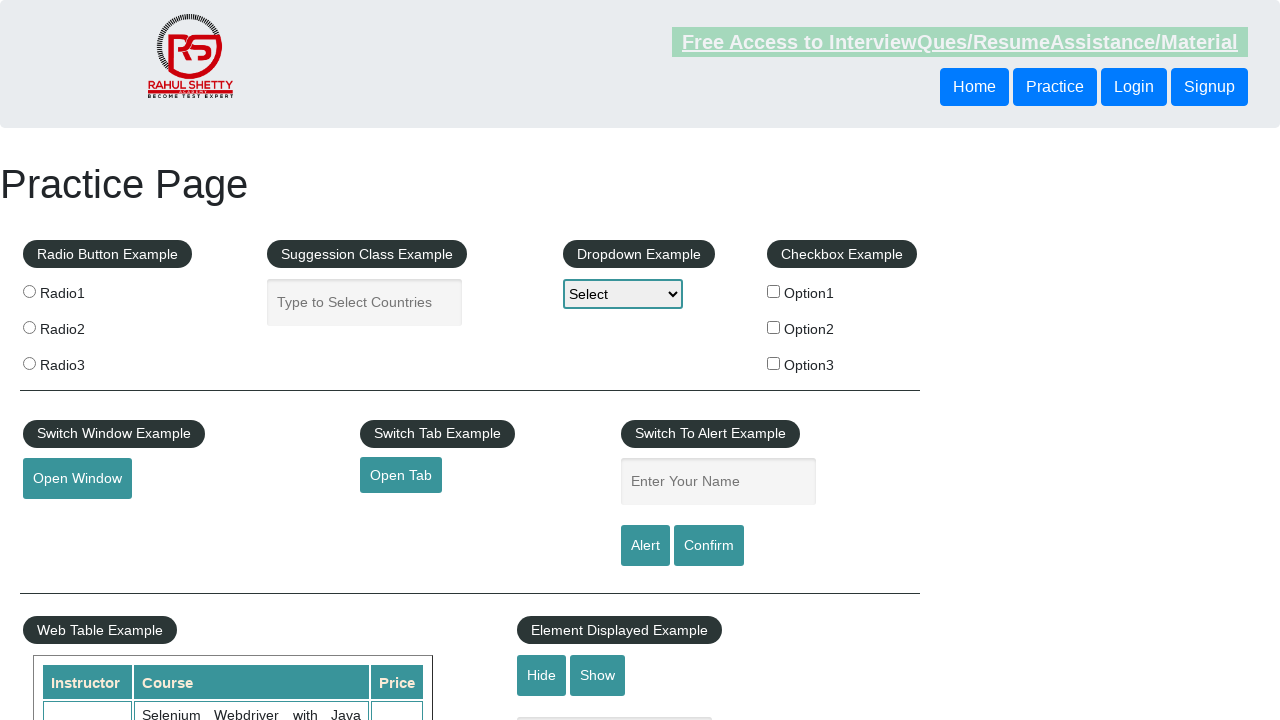

Found radio button with value 'radio2'
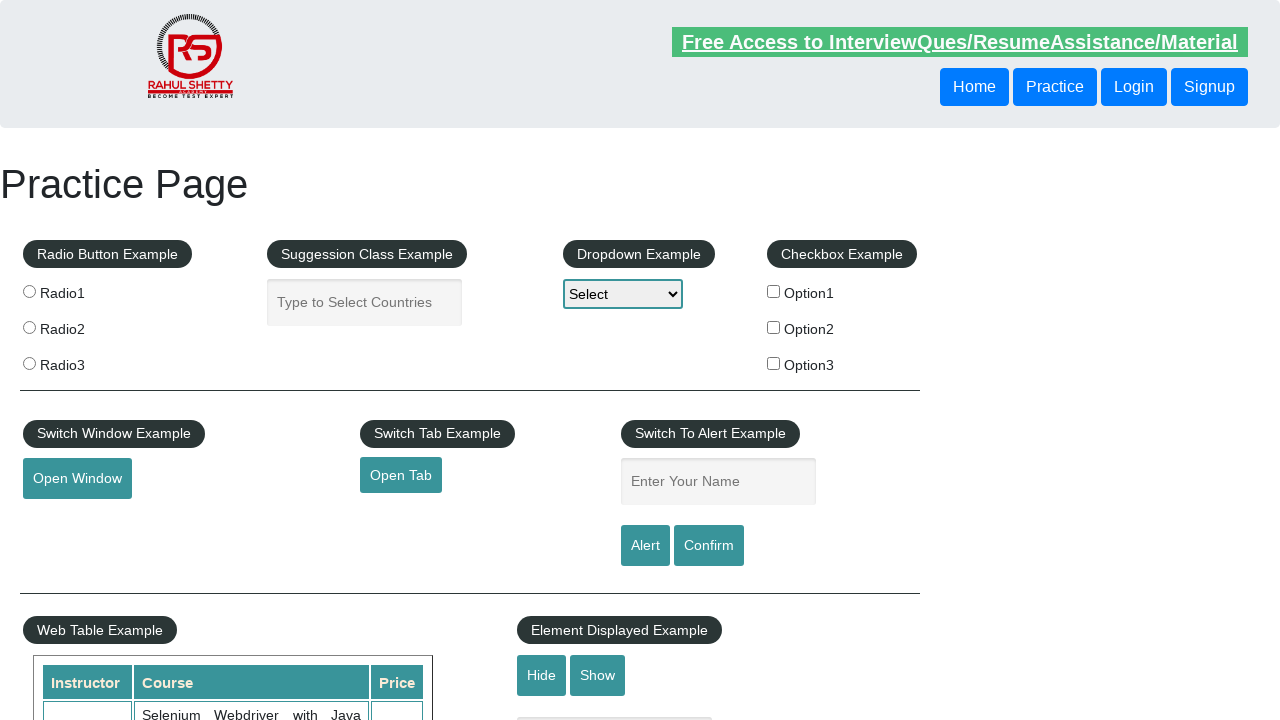

Verified radio button 'radio2' is not already checked
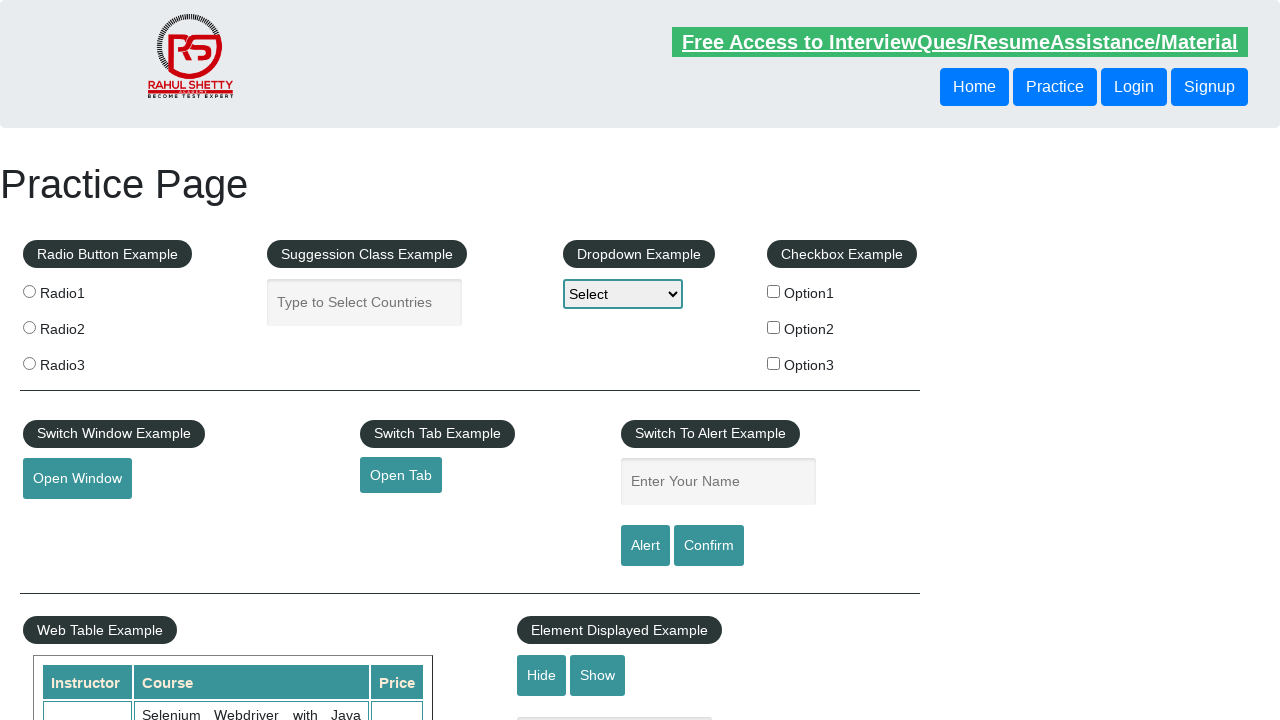

Clicked radio button with value 'radio2' to select it at (29, 327) on input.radioButton >> nth=1
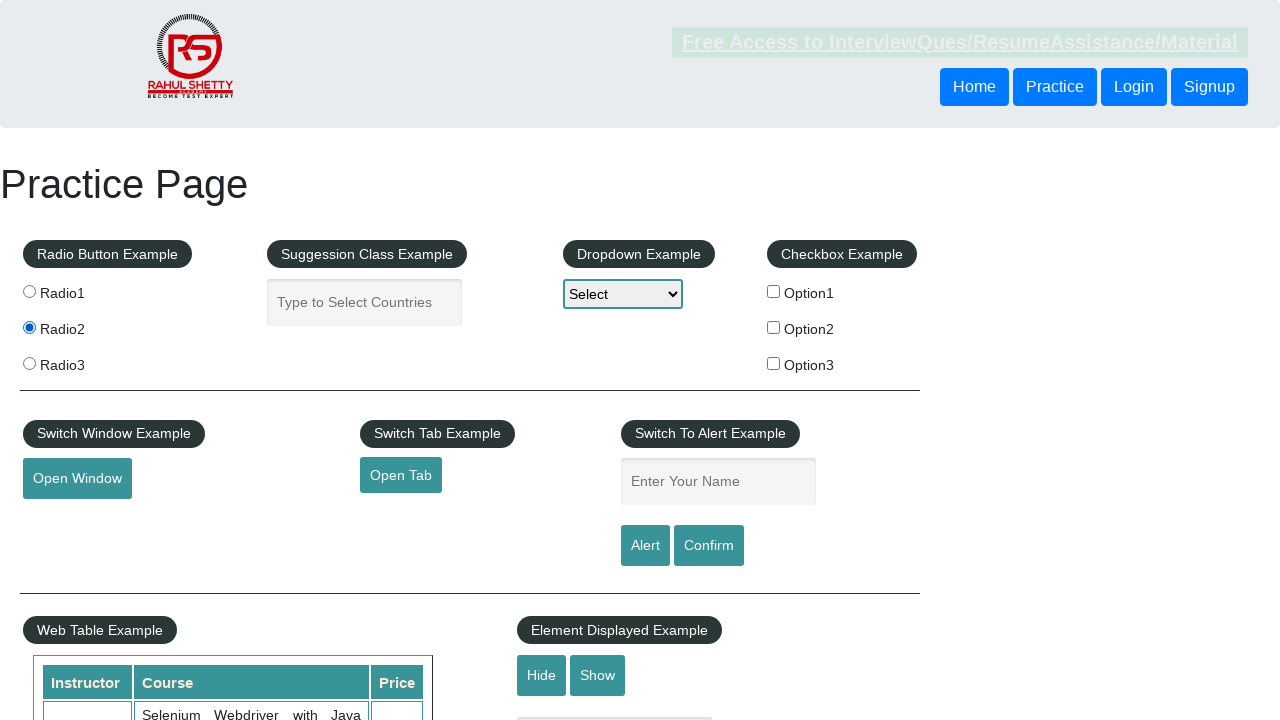

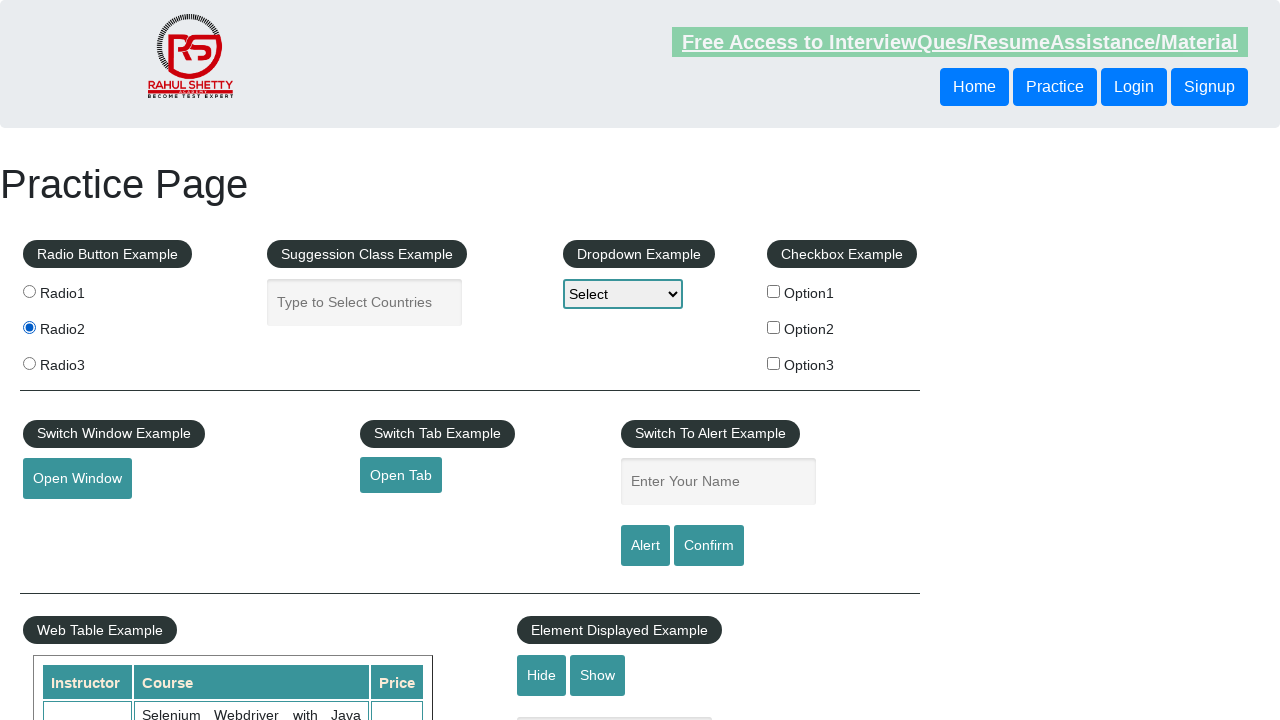